Navigates to the login page, clicks login with empty credentials, and verifies error message is displayed

Starting URL: https://the-internet.herokuapp.com/

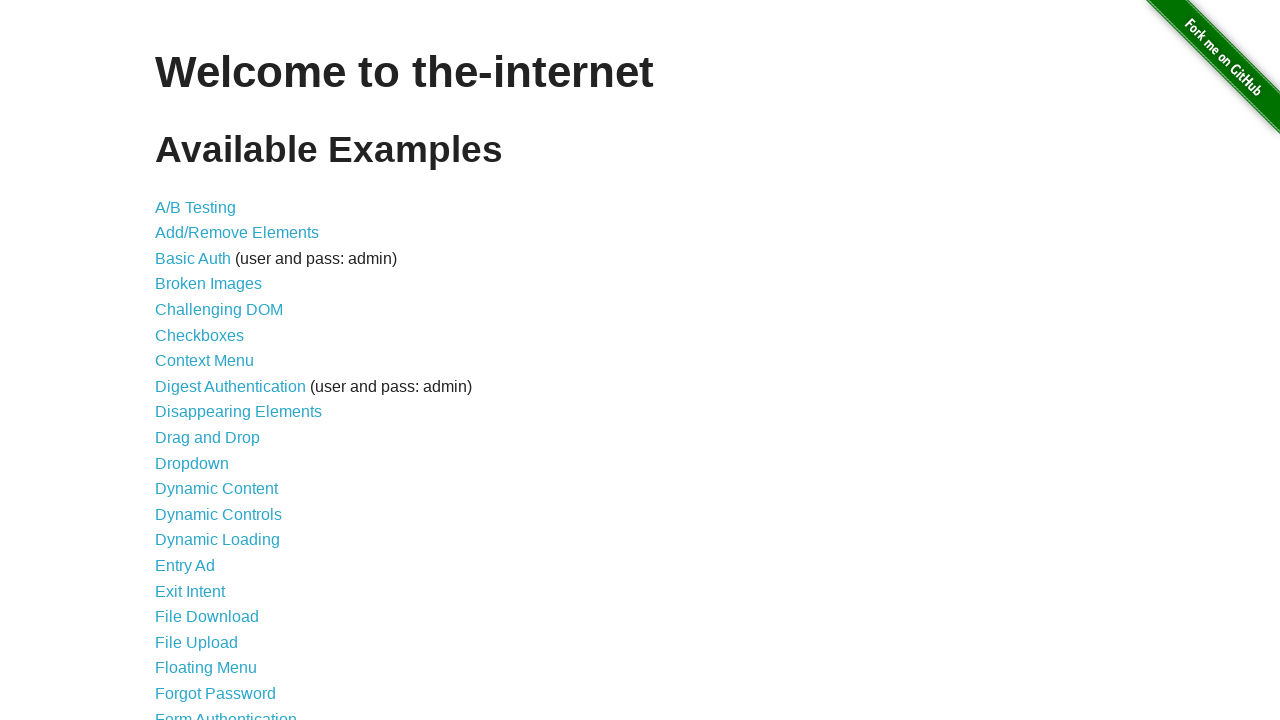

Clicked on login link to navigate to login page at (226, 712) on a[href='/login']
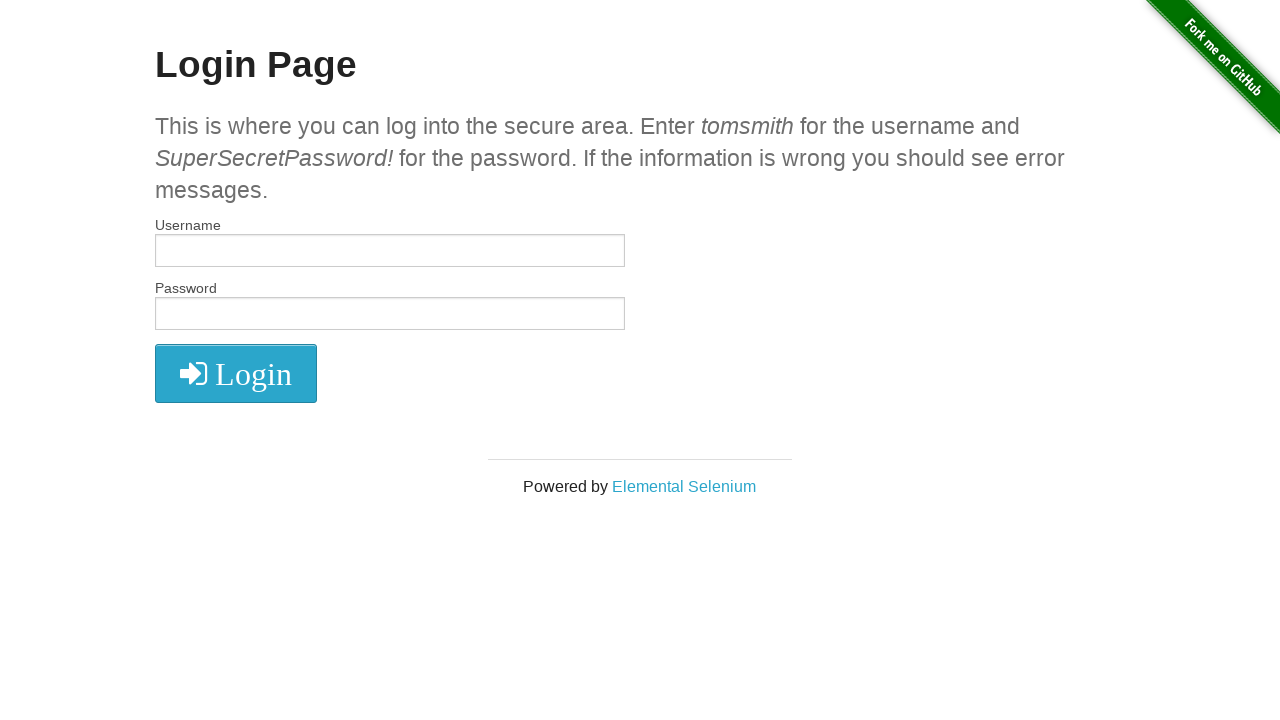

Clicked login button without entering credentials at (236, 374) on .fa.fa-2x.fa-sign-in
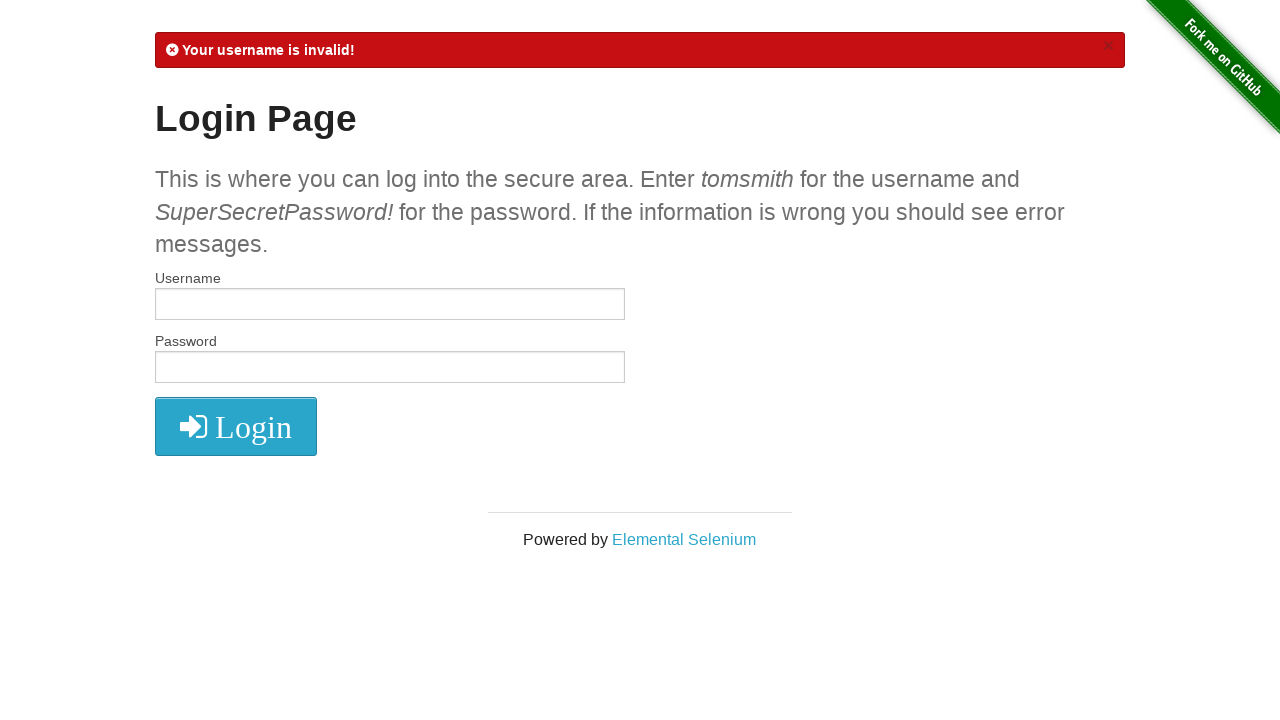

Error message displayed - login failed as expected with empty credentials
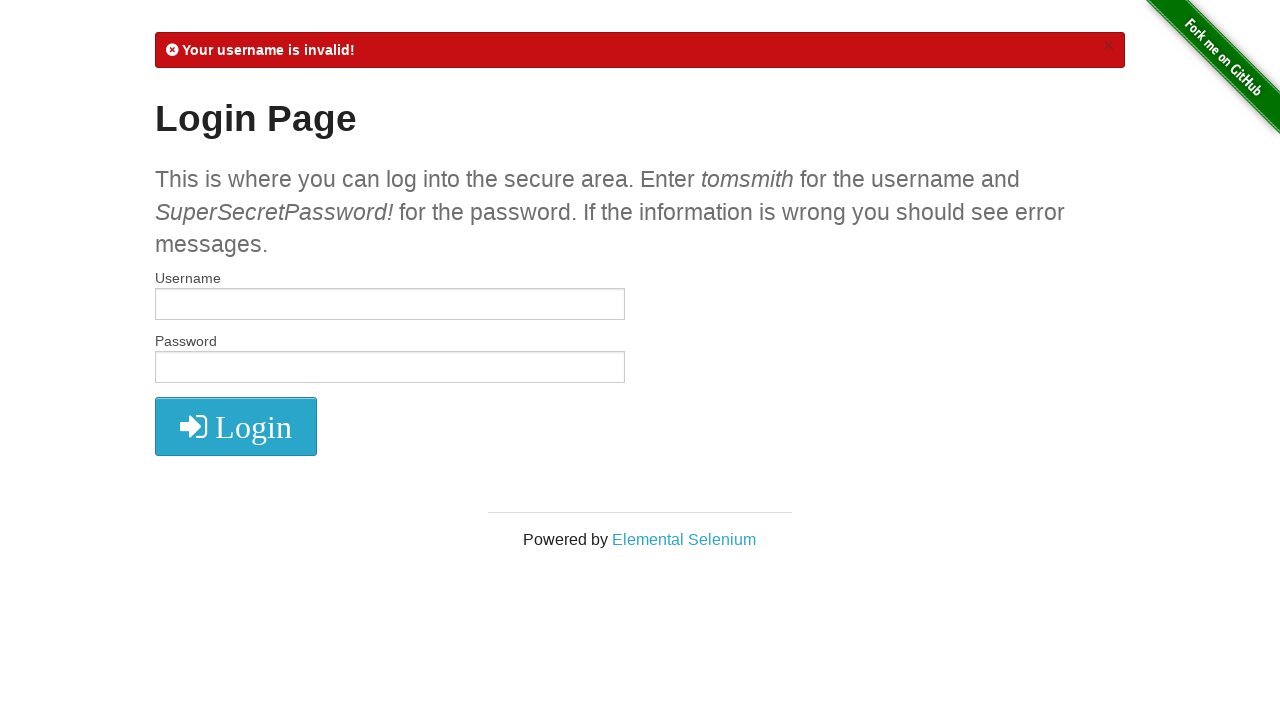

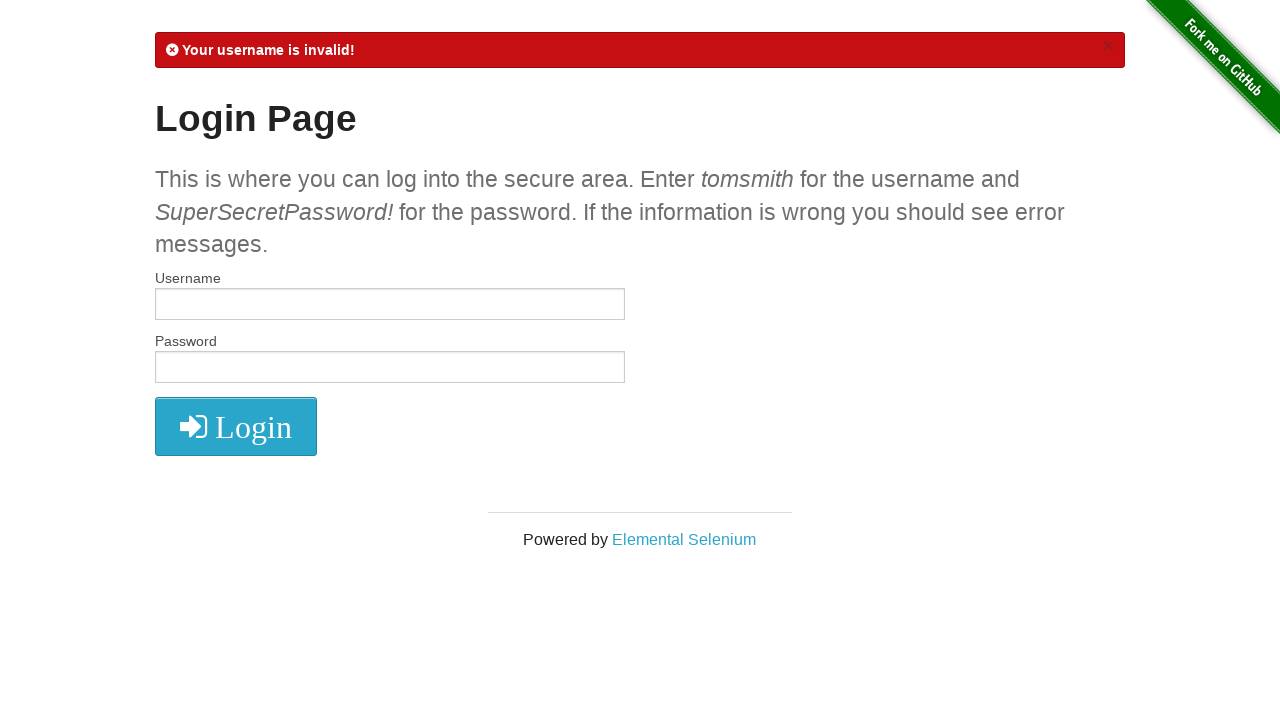